Tests mouse hover interaction on the CVC hint element by clicking on it.

Starting URL: https://sandbox.cardpay.com/MI/cardpayment2.html?orderXml=PE9SREVSIFdBTExFVF9JRD0nODI5OScgT1JERVJfTlVNQkVSPSc0NTgyMTEnIEFNT1VOVD0nMjkxLjg2JyBDVVJSRU5DWT0nRVVSJyAgRU1BSUw9J2N1c3RvbWVyQGV4YW1wbGUuY29tJz4KPEFERFJFU1MgQ09VTlRSWT0nVVNBJyBTVEFURT0nTlknIFpJUD0nMTAwMDEnIENJVFk9J05ZJyBTVFJFRVQ9JzY3NyBTVFJFRVQnIFBIT05FPSc4NzY5OTA5MCcgVFlQRT0nQklMTElORycvPgo8L09SREVSPg==&sha512=998150a2b27484b776a1628bfe7505a9cb430f276dfa35b14315c1c8f03381a90490f6608f0dcff789273e05926cd782e1bb941418a9673f43c47595aa7b8b0d

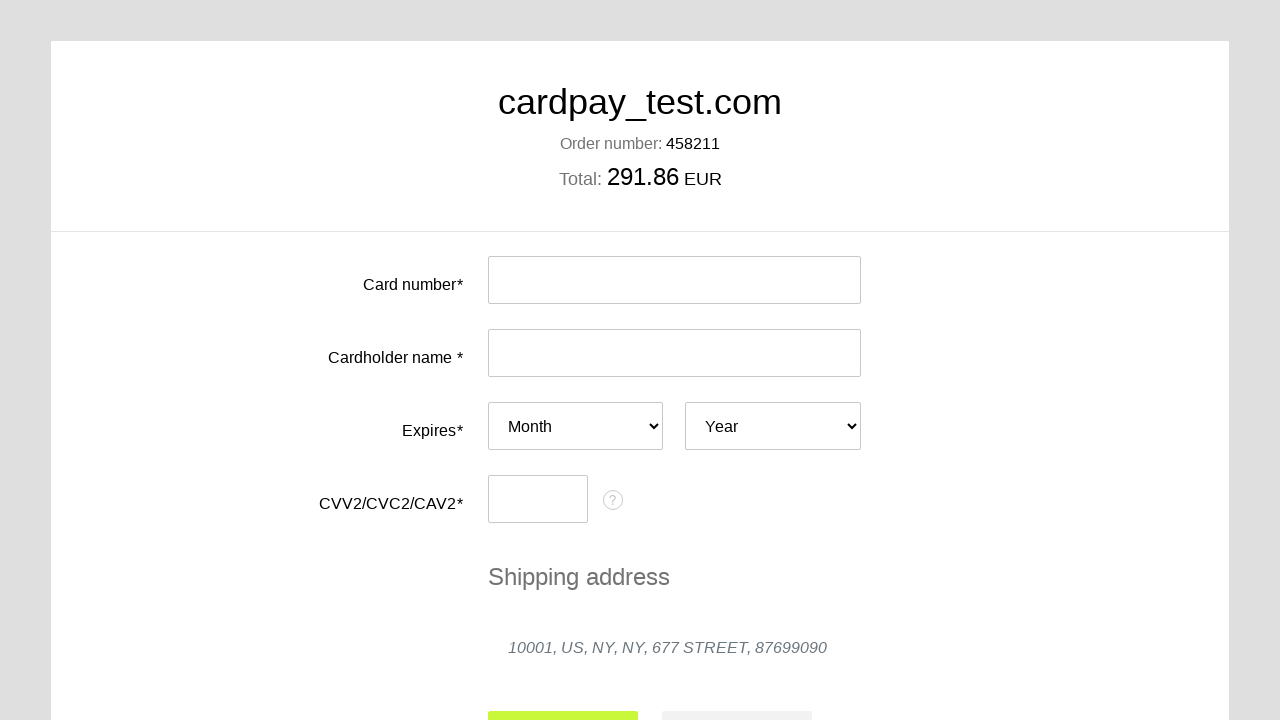

Hovered over CVC hint element at (613, 500) on #cvc-hint
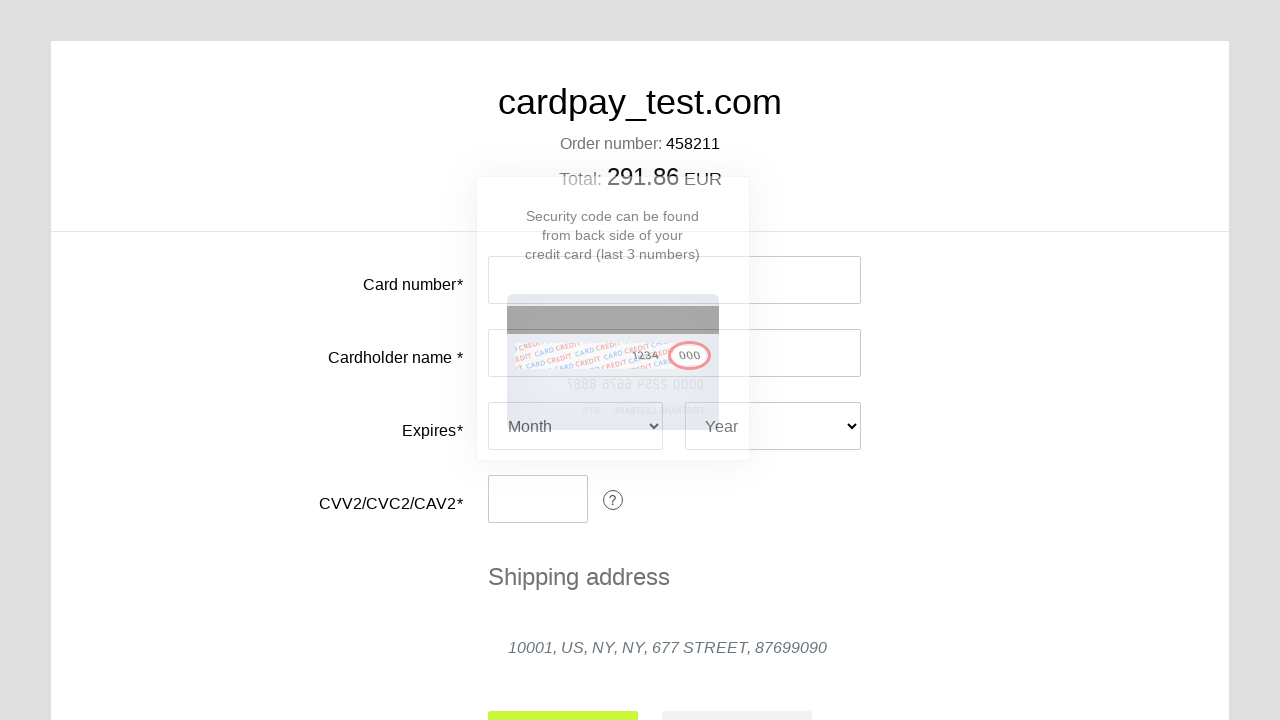

Clicked on CVC hint element at (613, 500) on #cvc-hint
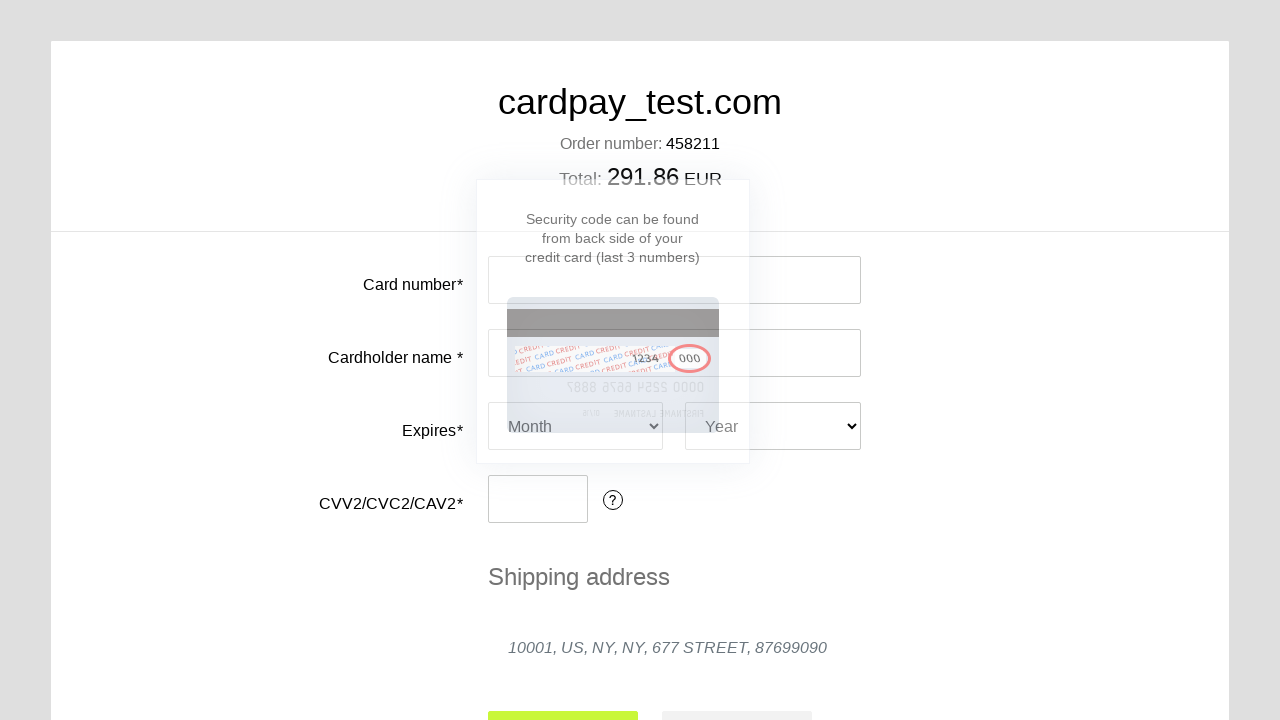

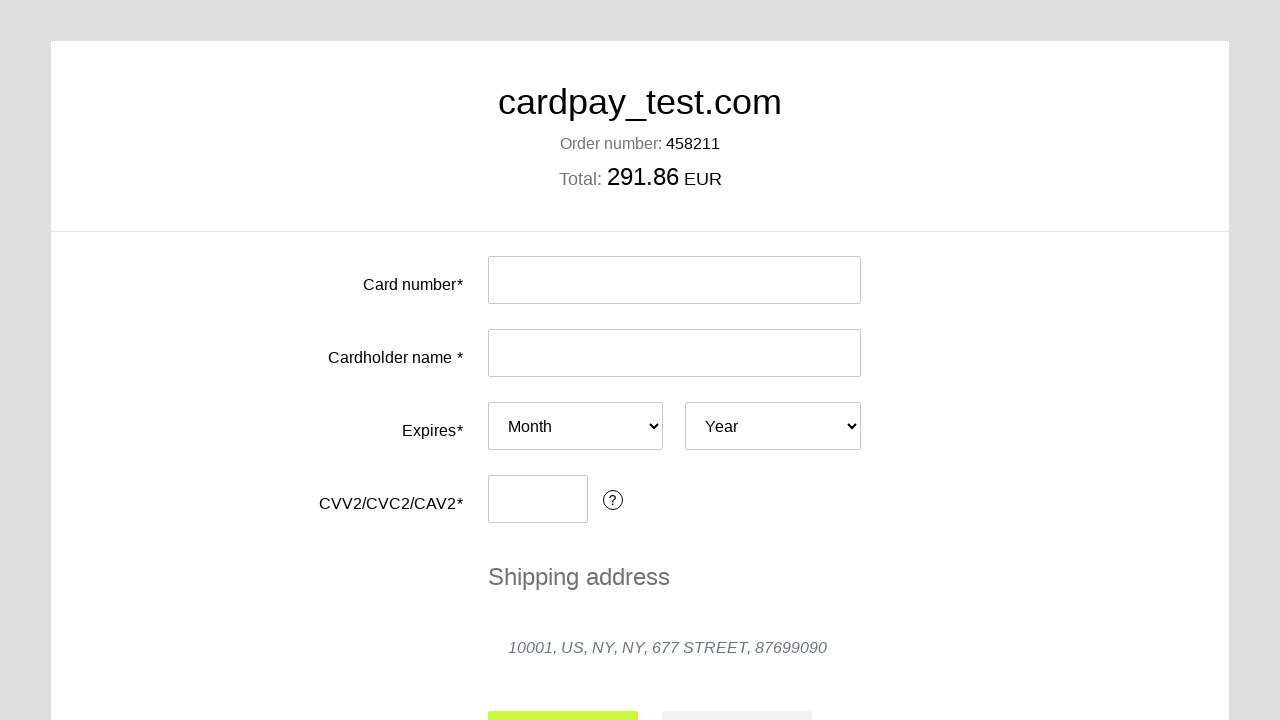